Tests the e-commerce checkout flow by adding an item to cart, filling payment details, and completing the purchase

Starting URL: https://e-junkie.com/wiki/demo

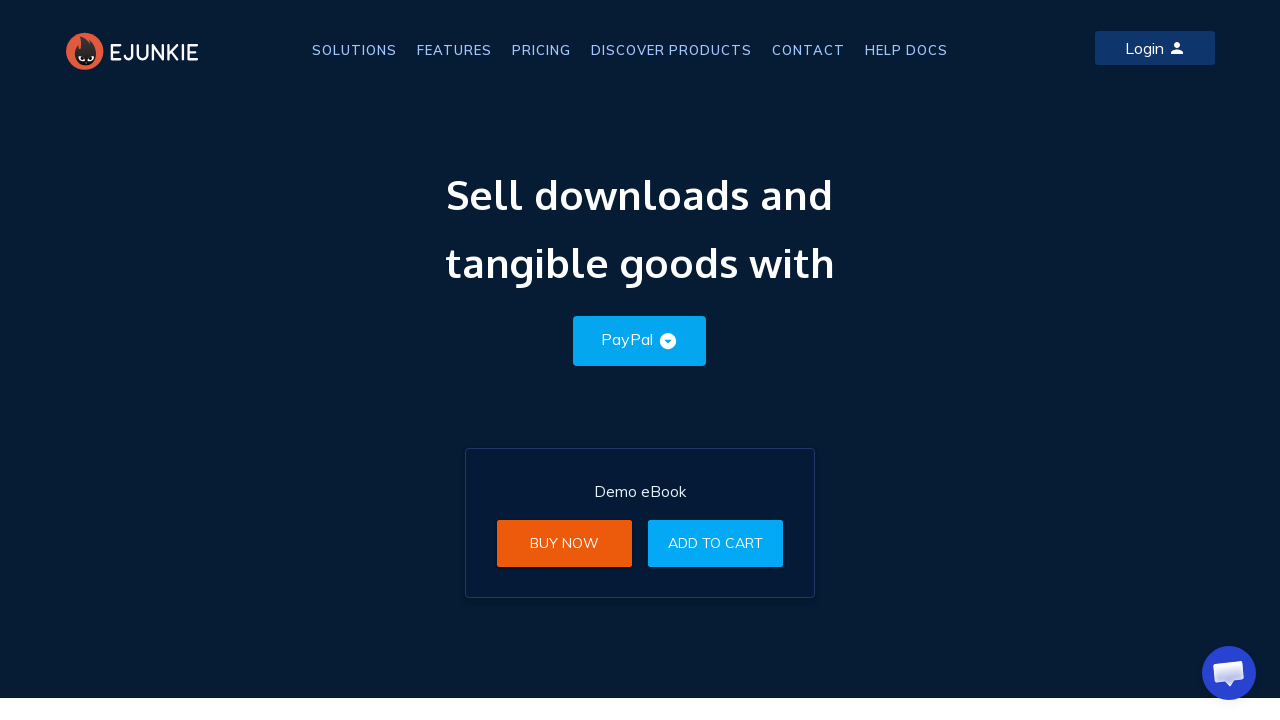

Clicked 'Add to Cart' button for eBook at (716, 543) on a:text('Add to Cart')
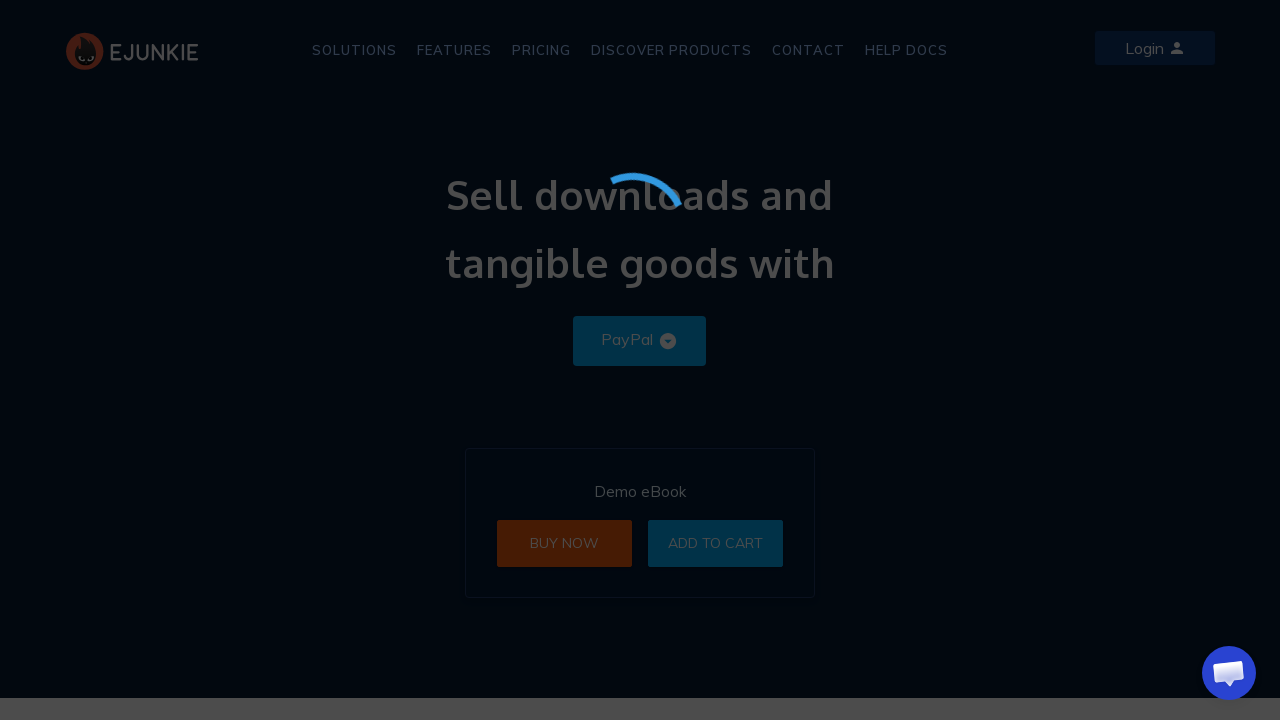

Checkout iframe loaded
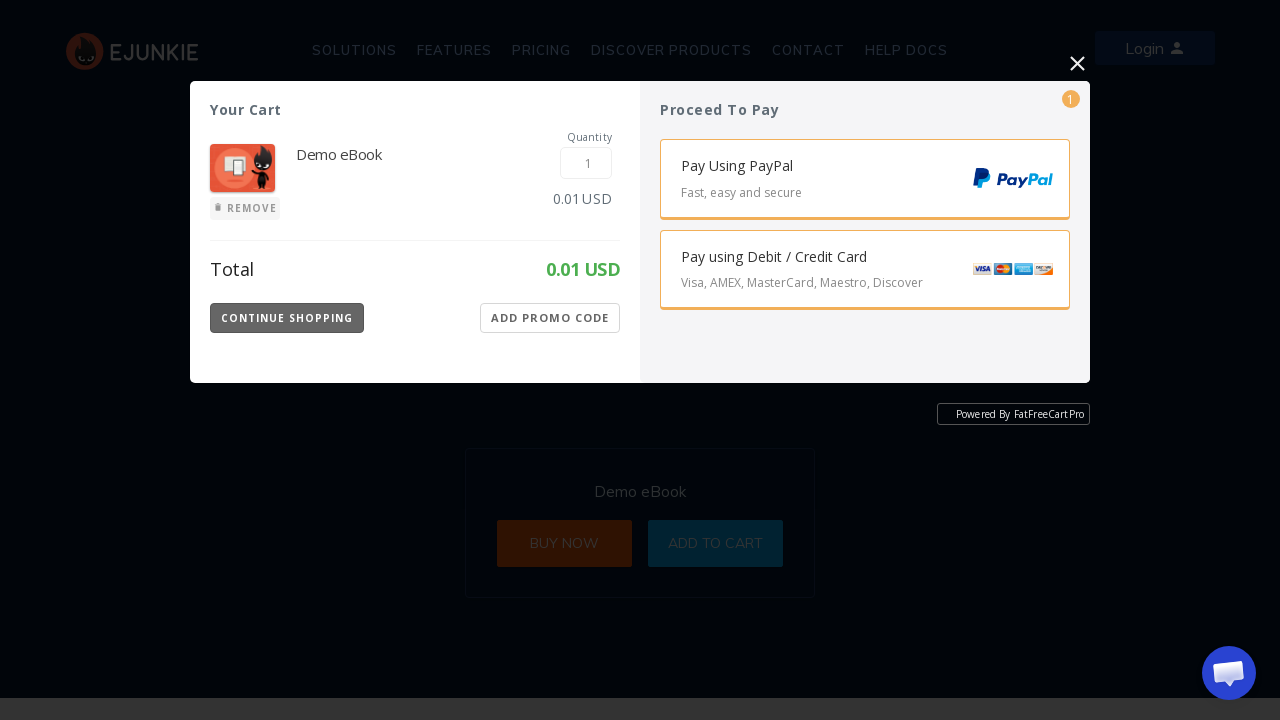

Switched to checkout iframe content
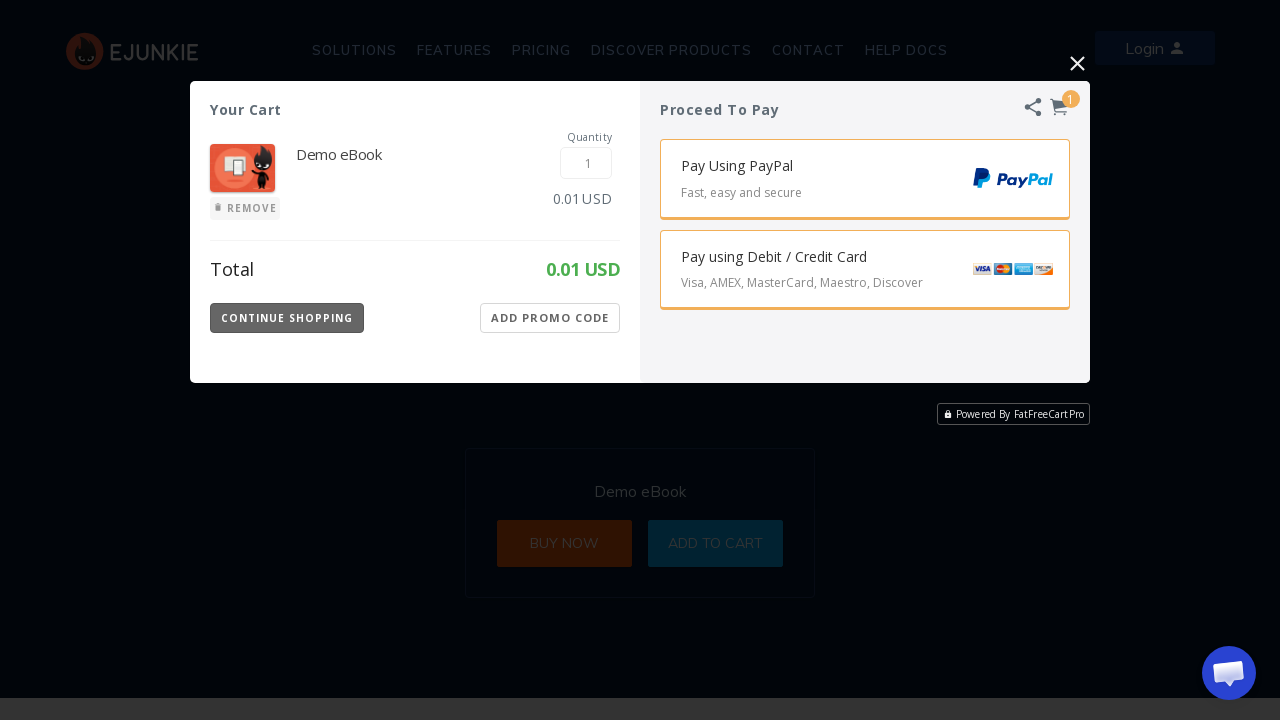

Credit card payment button selector loaded
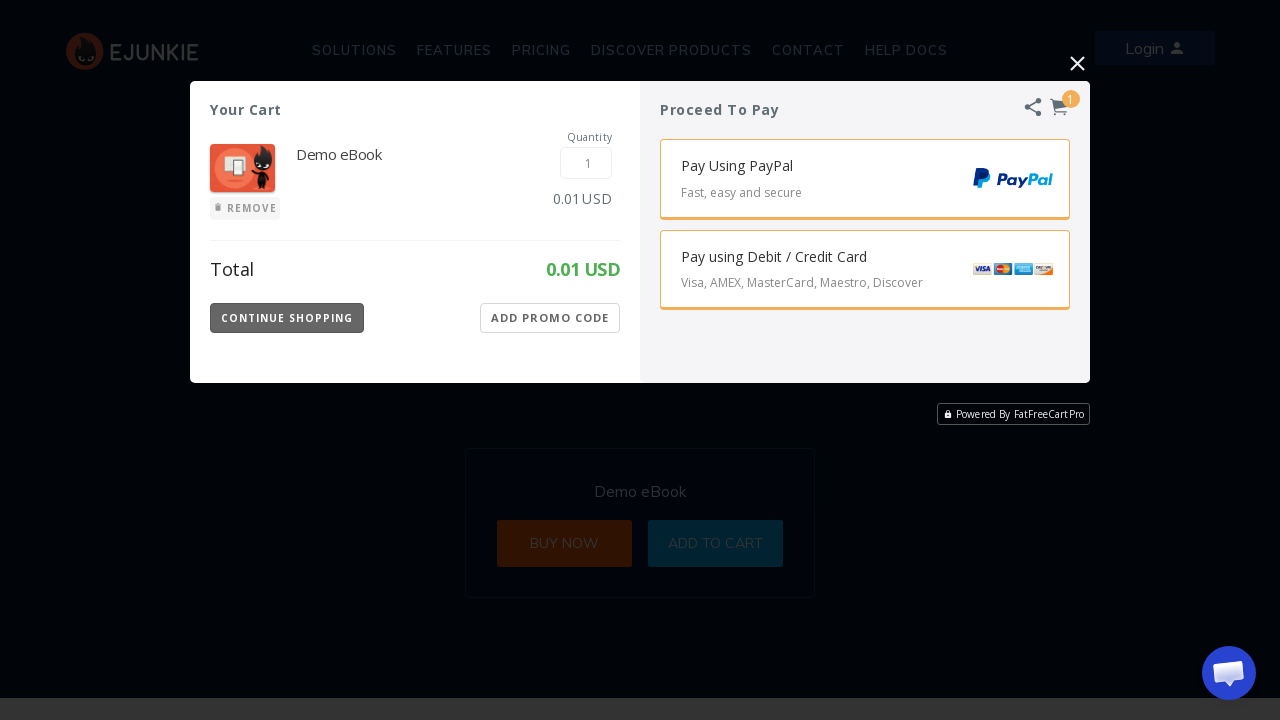

Clicked 'Pay Using Debit Card' button at (865, 270) on button.Payment-Button.CC
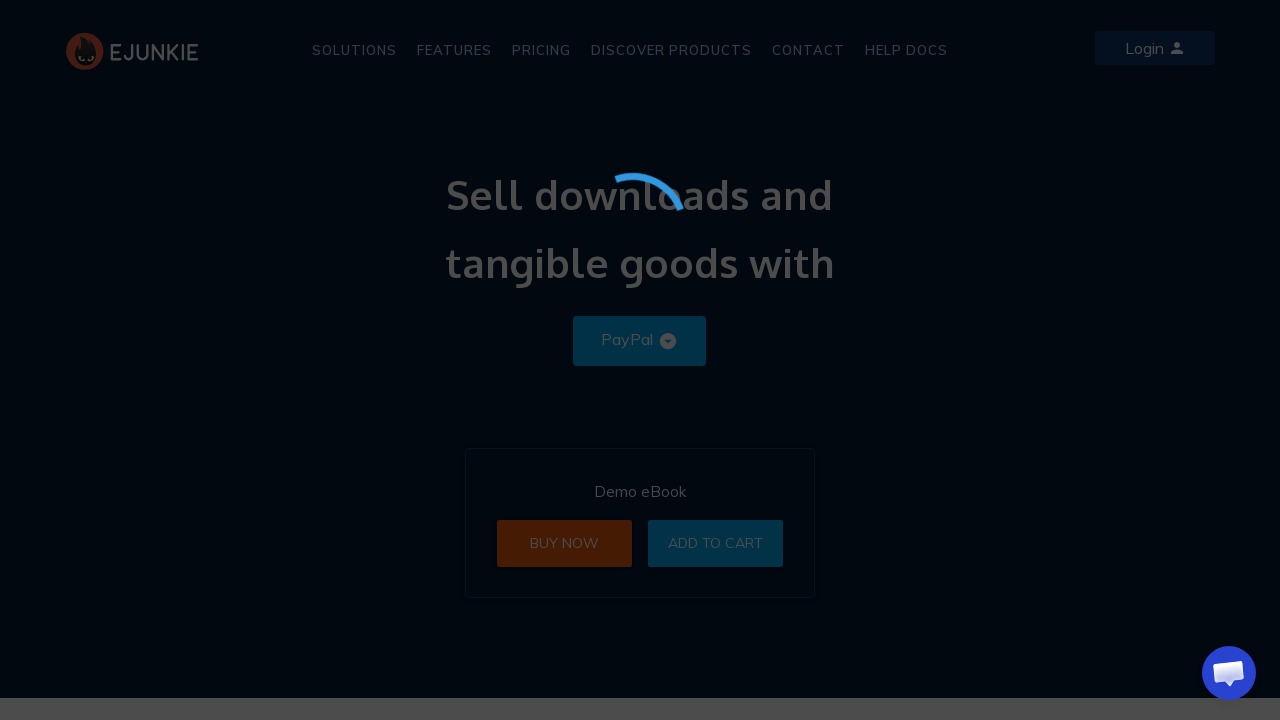

Email input fields loaded
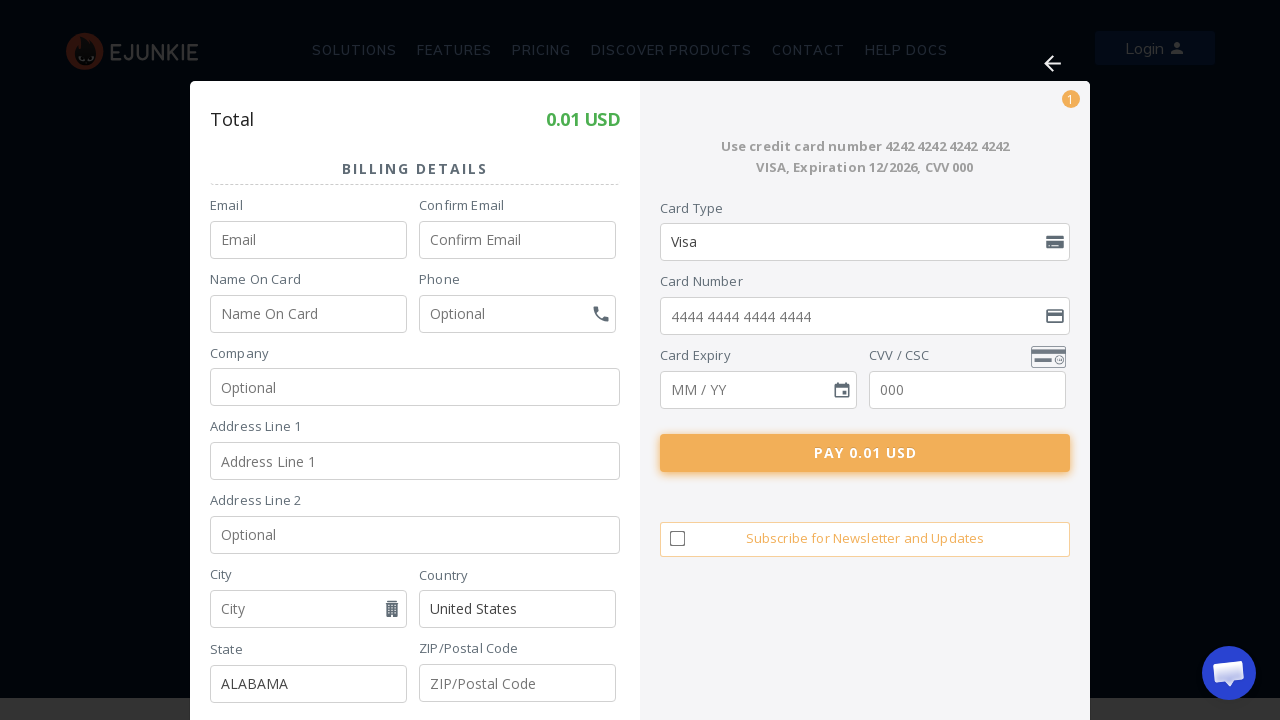

Filled email field with test@example.com on input[placeholder='Email']
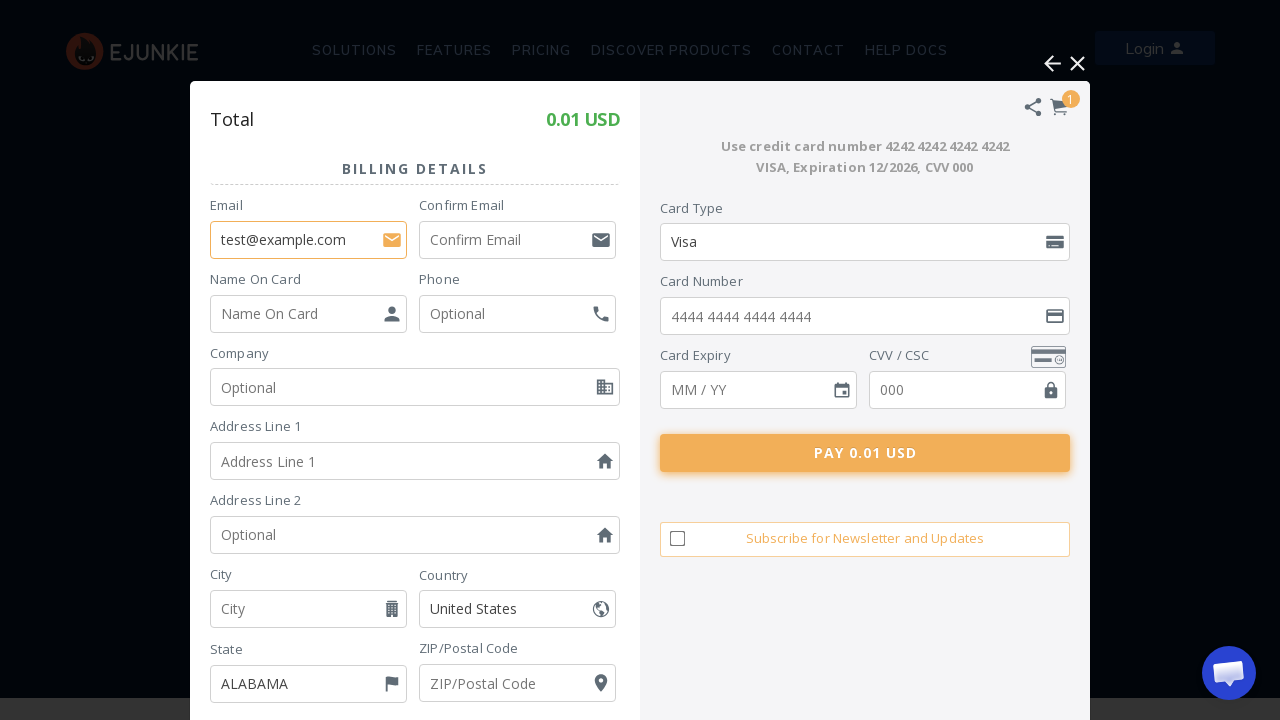

Filled confirm email field with test@example.com on input[placeholder='Confirm Email']
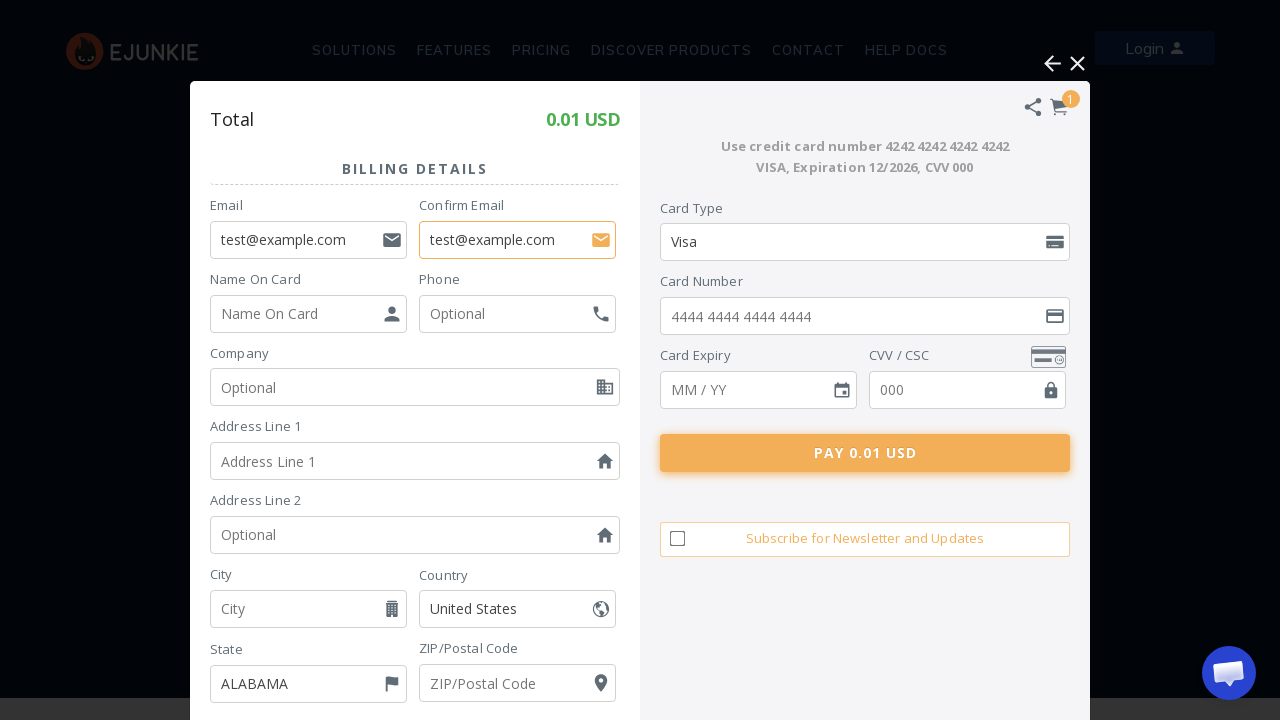

Filled name on card field with 'John Smith' on input[placeholder='Name On Card']
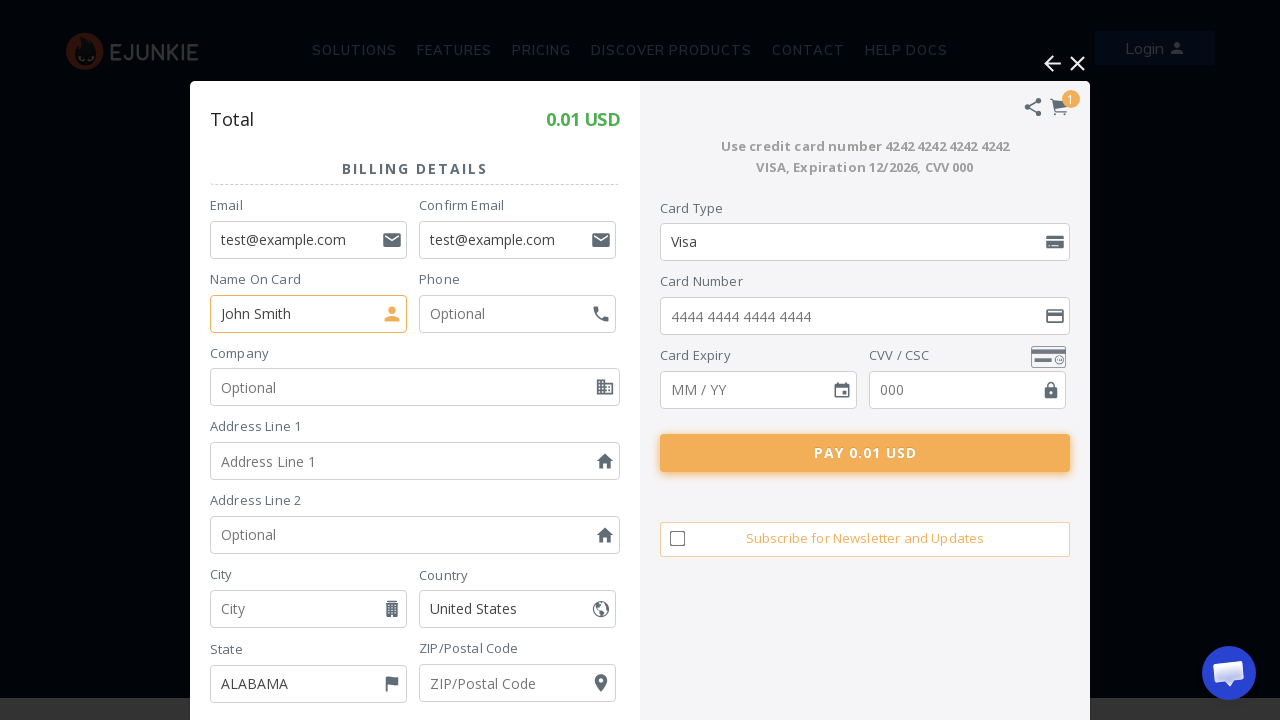

Filled phone number field with '5551234567' on input[autocomplete='phone']
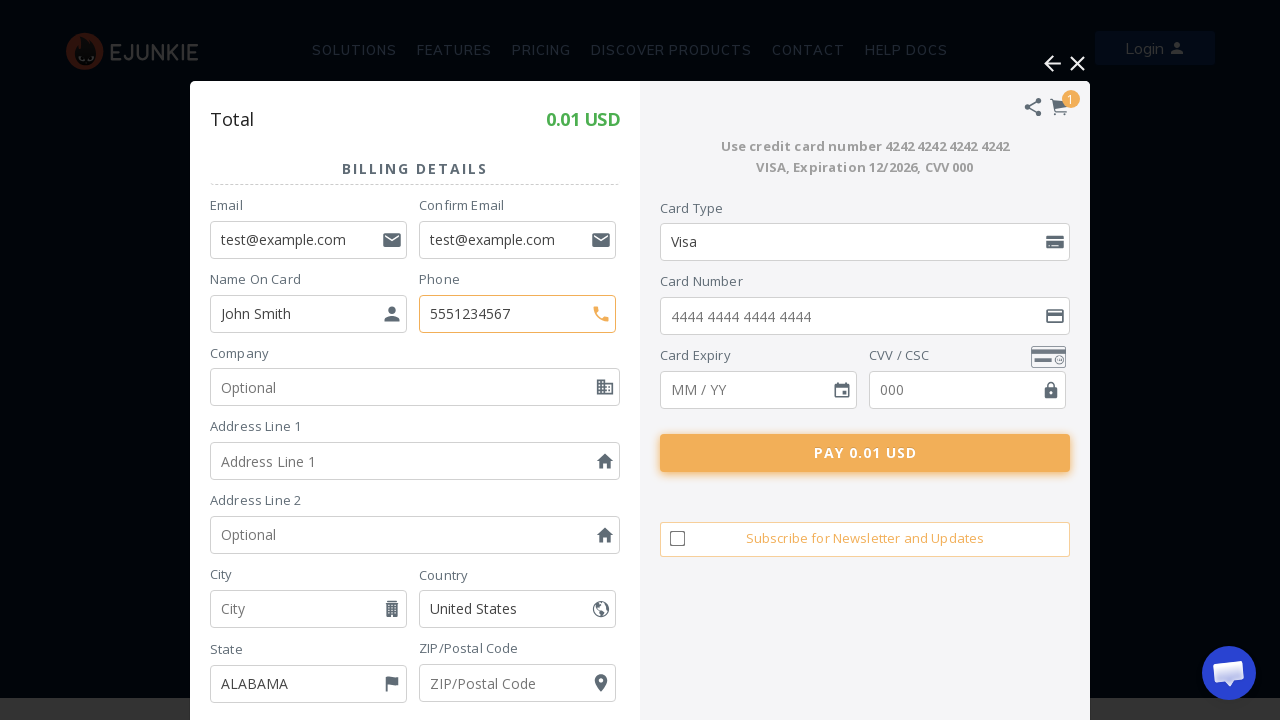

Filled company field with 'Test Company Inc' on input[autocomplete='company']
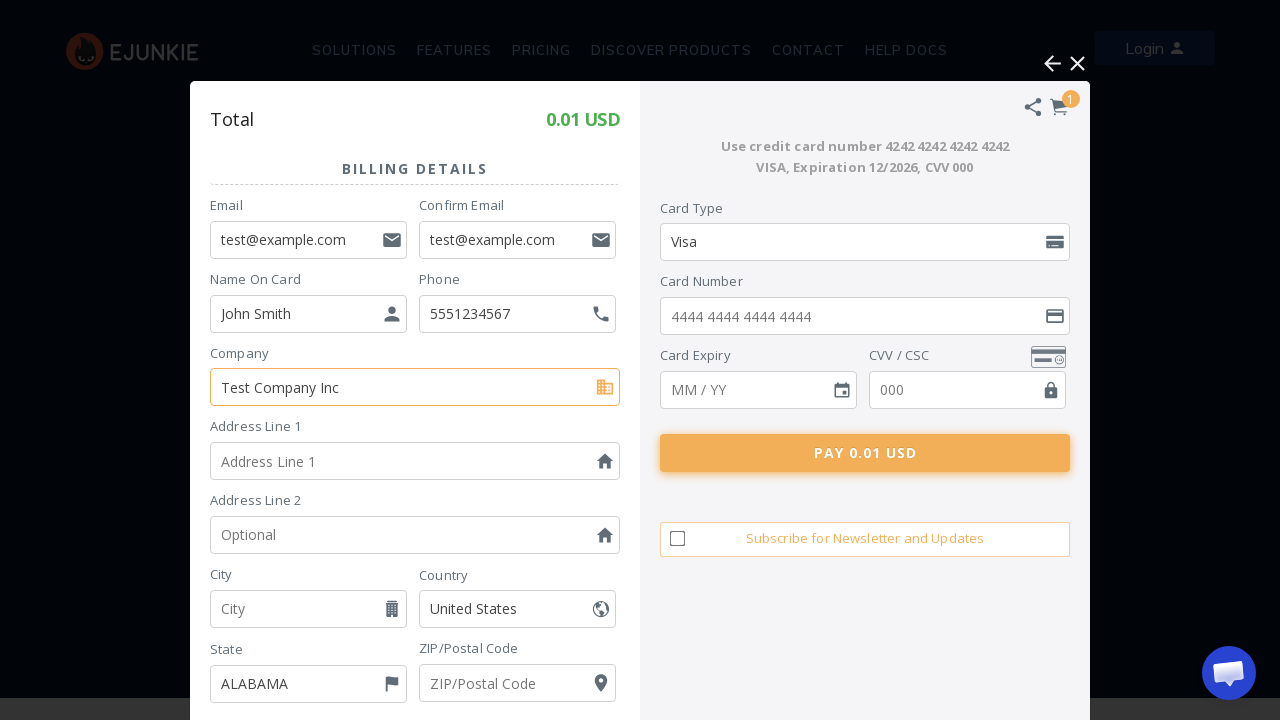

Filled billing address with '123 Main Street' on //p[@class='Billing-Address1']//input
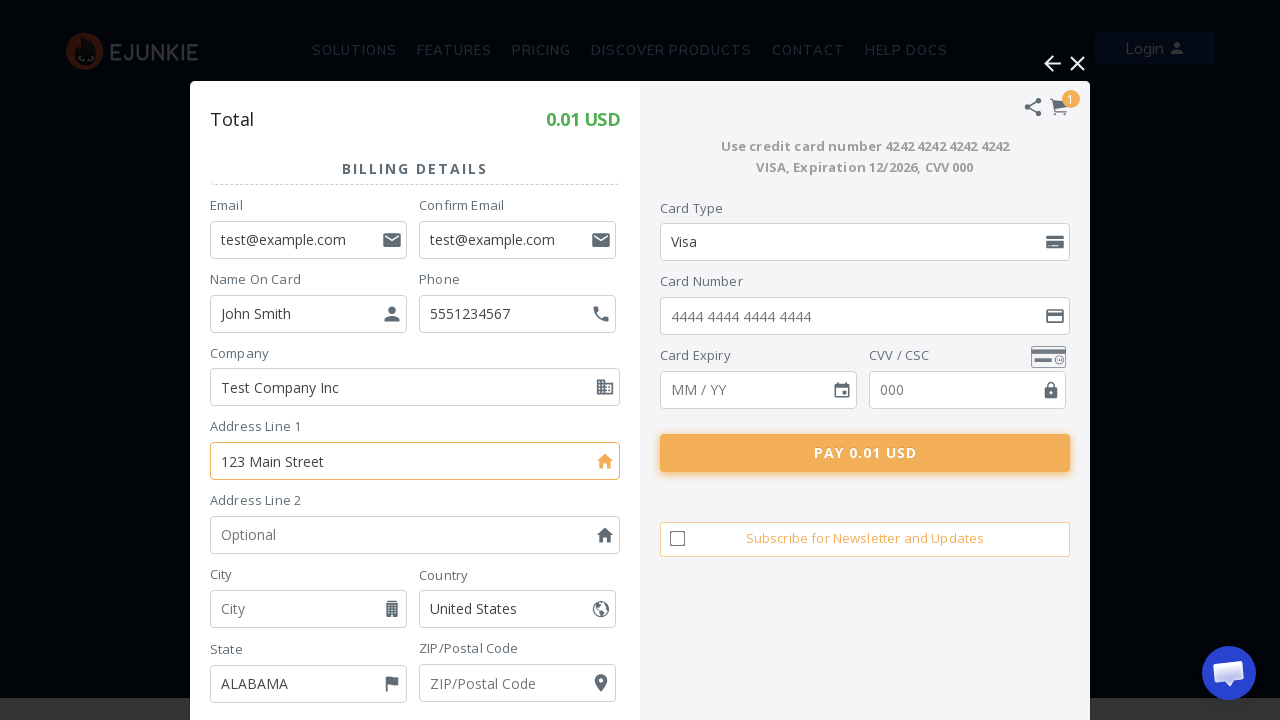

Filled billing city with 'San Francisco' on //p[@class='Billing-City Inline MarginRight']//input
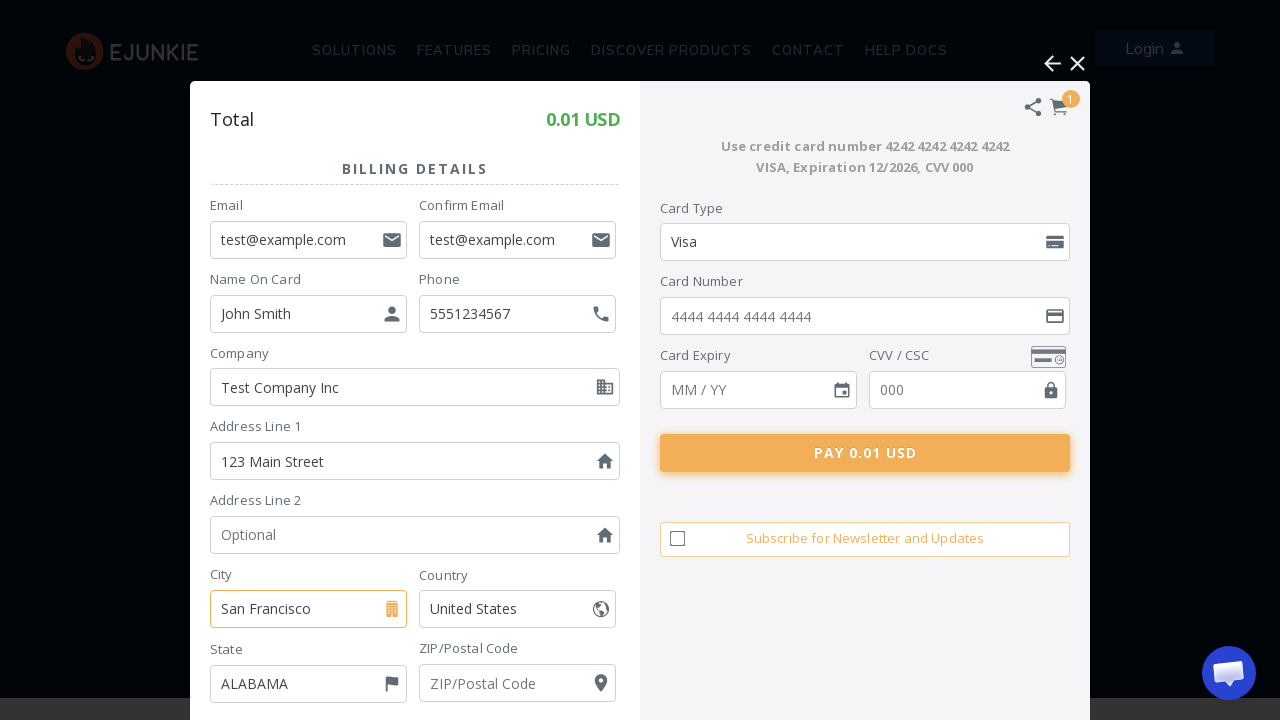

Filled billing postal code with '94102' on //p[@class='Billing-PostCode Inline']//input
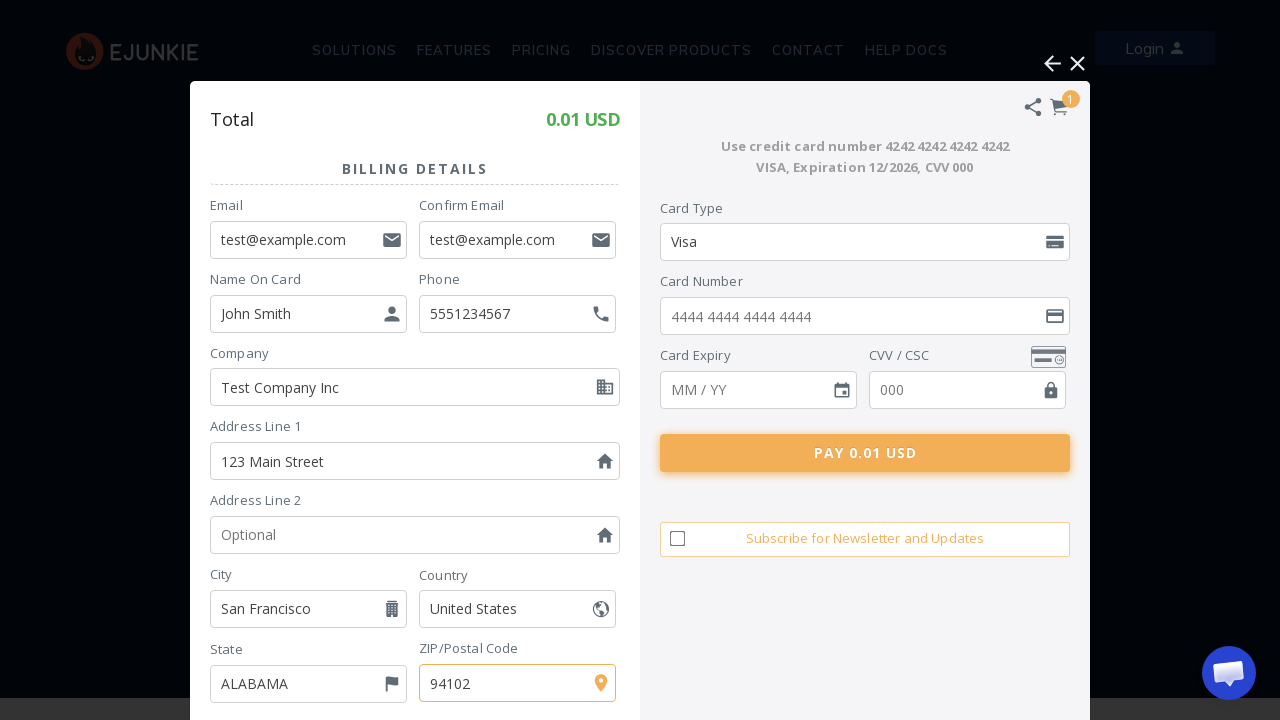

Filled card number with test Visa card on //p[@class='Card-Number']/input
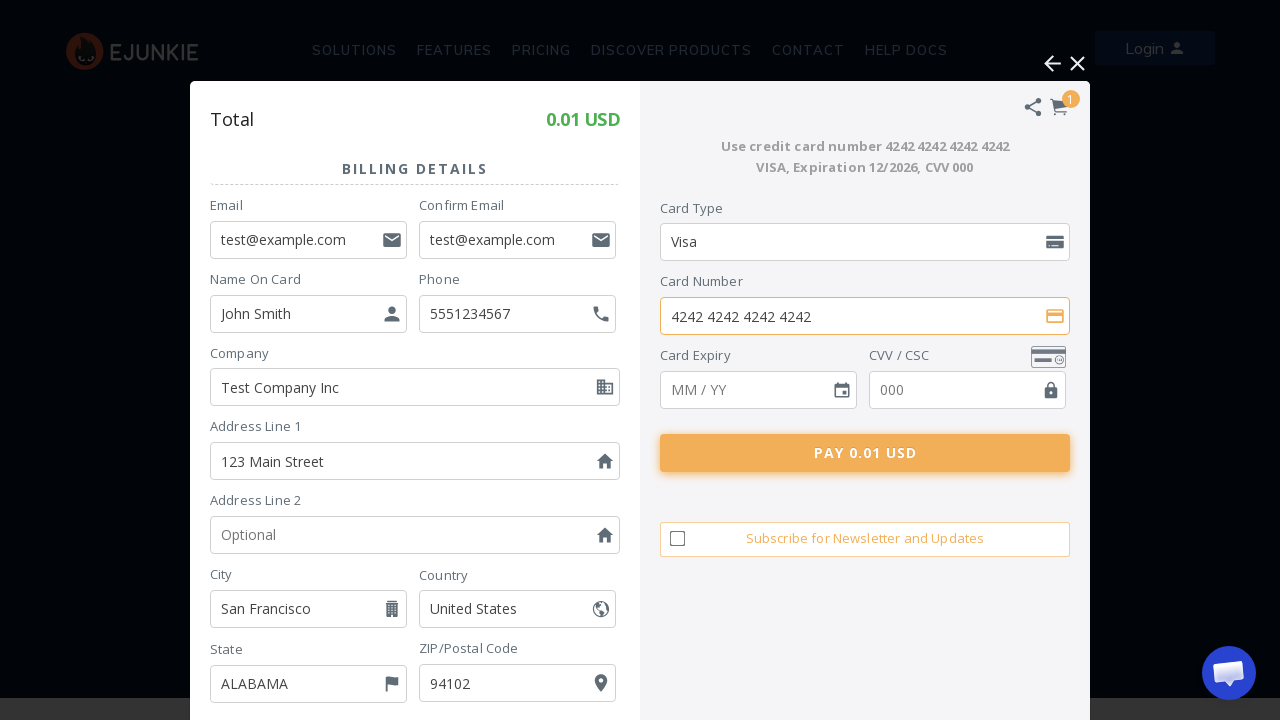

Filled card expiry with '12/29' on //p[@class='Card-Expiry Inline MarginRight']/input
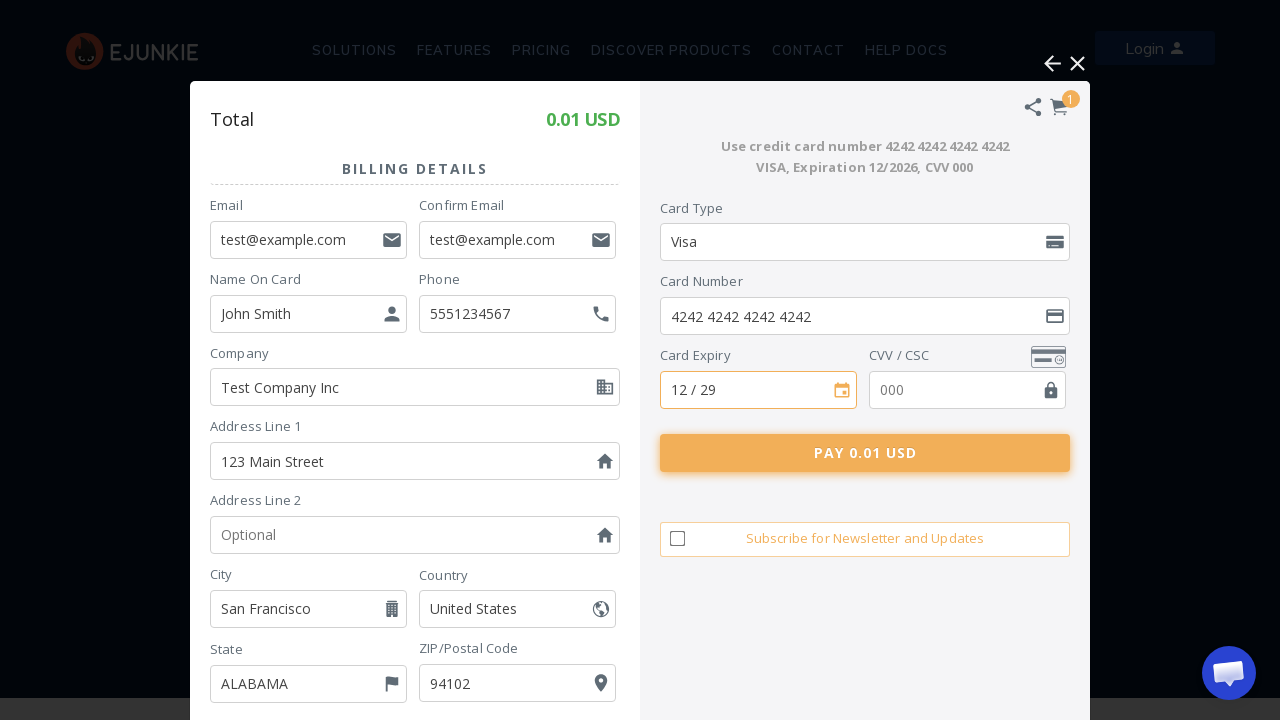

Filled card CVV with '123' on //p[@class='Card-CVV Inline']/input
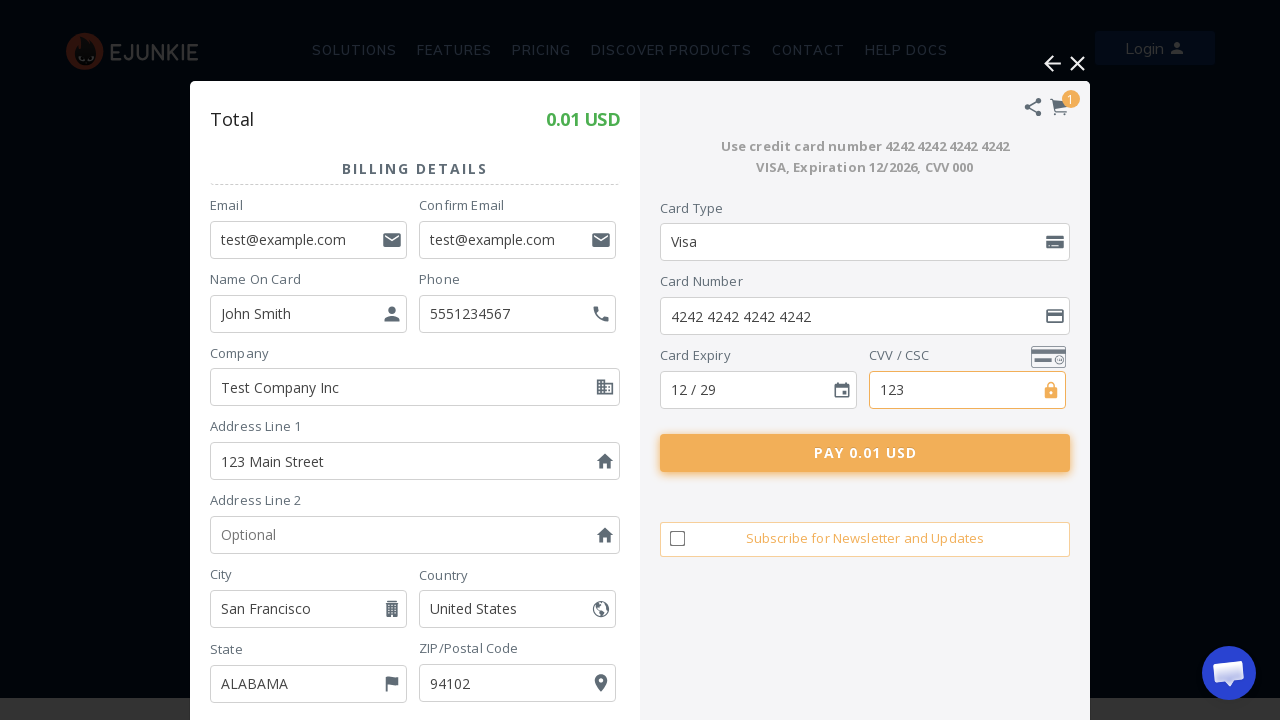

Clicked 'Pay' button to complete purchase at (865, 453) on button.Pay-Button
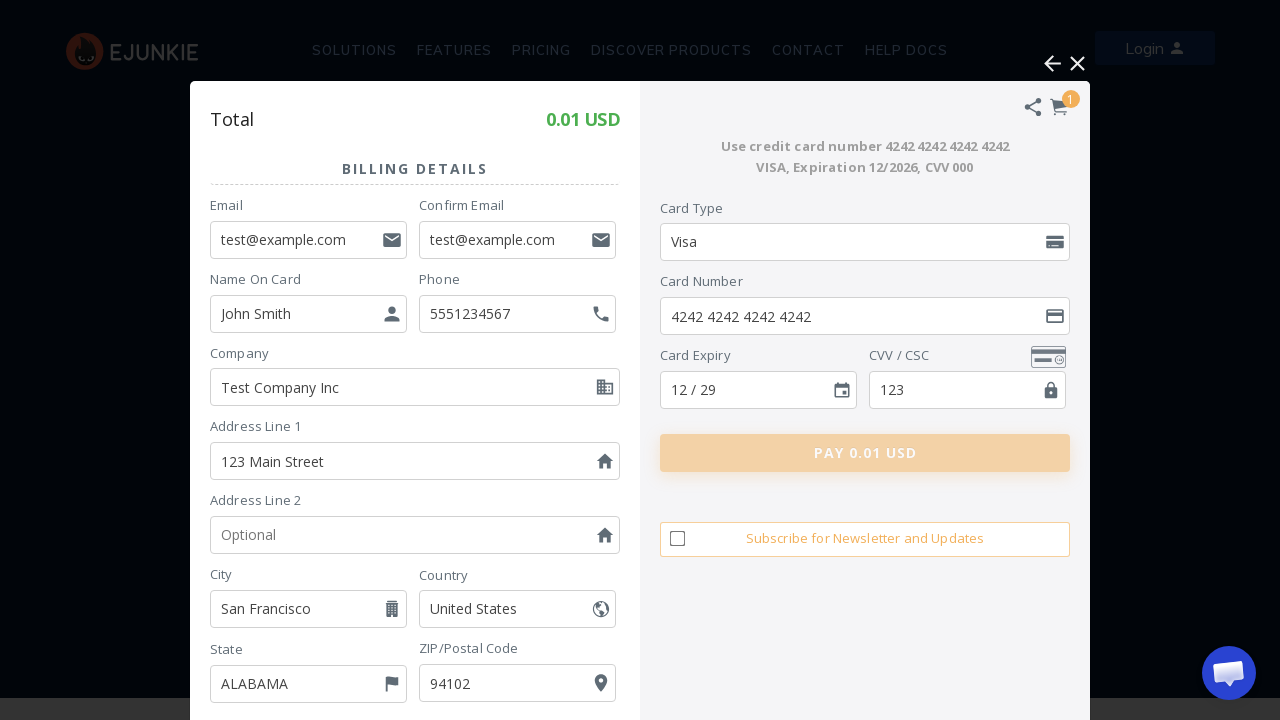

Purchase confirmation message appeared
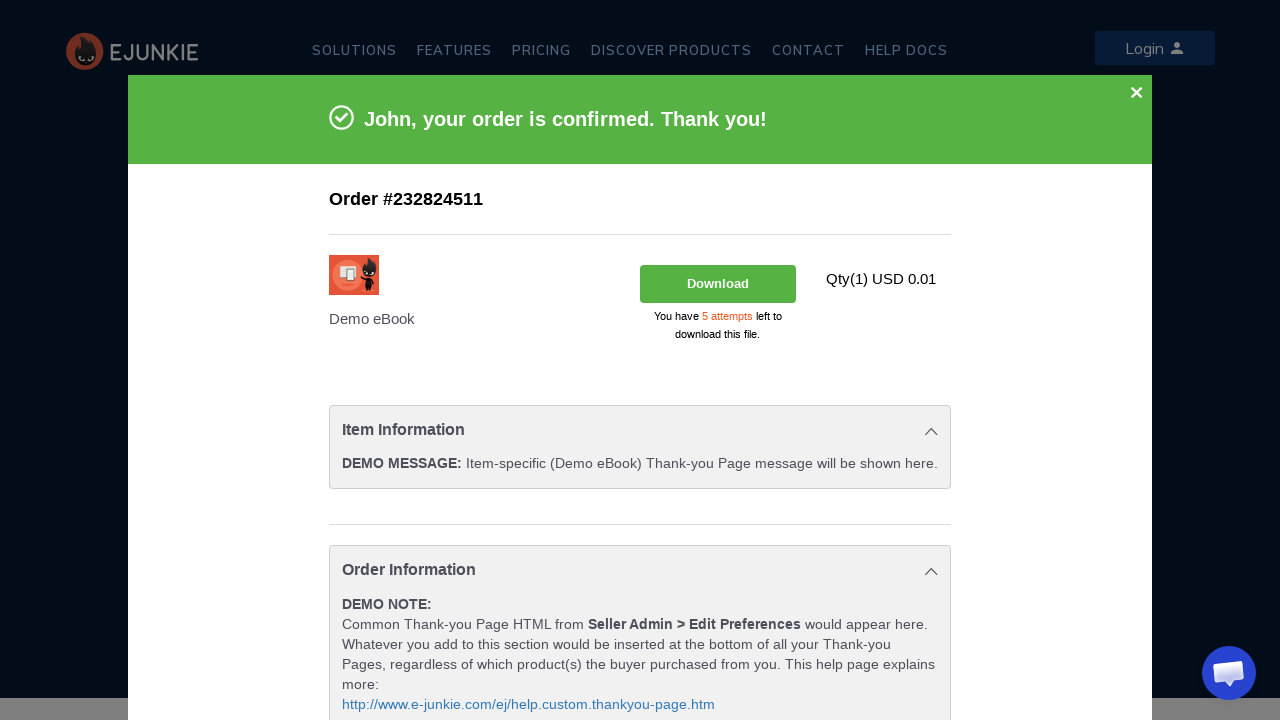

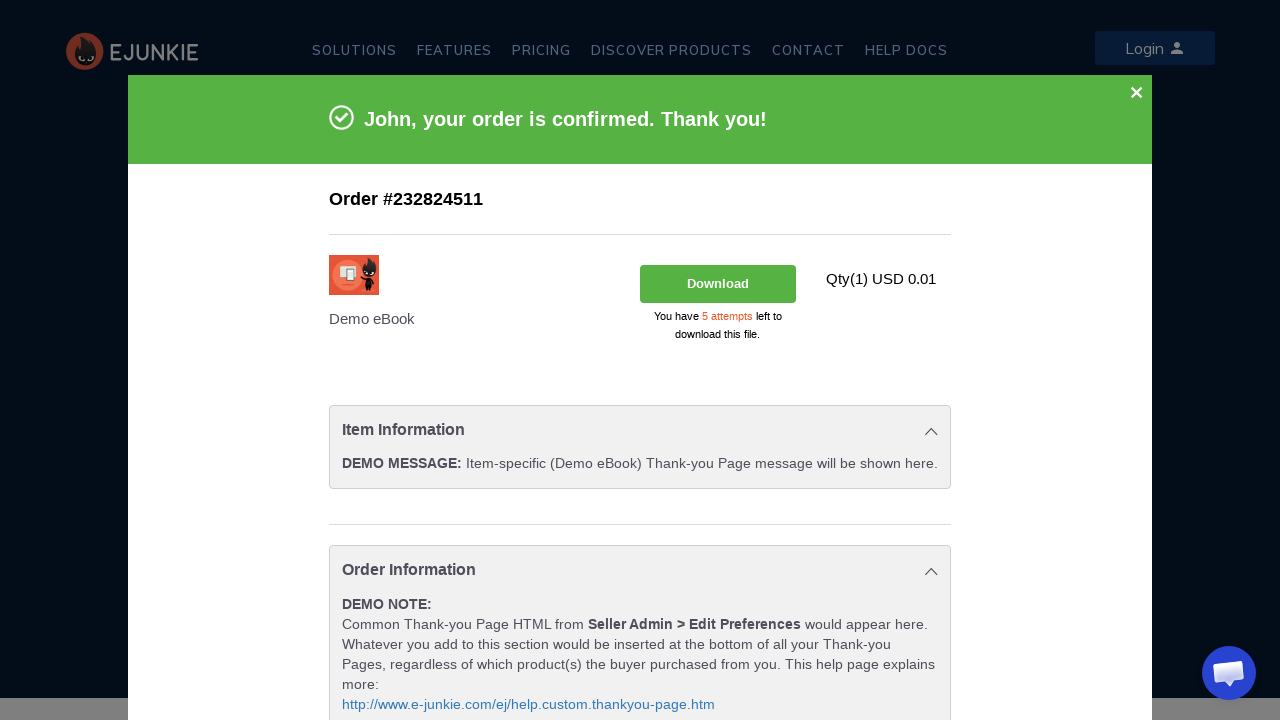